Tests the search functionality on Ruangguru website by handling potential pop-ups, selecting class preferences, and searching for "matematika" in the search bar.

Starting URL: https://app.ruangguru.com/

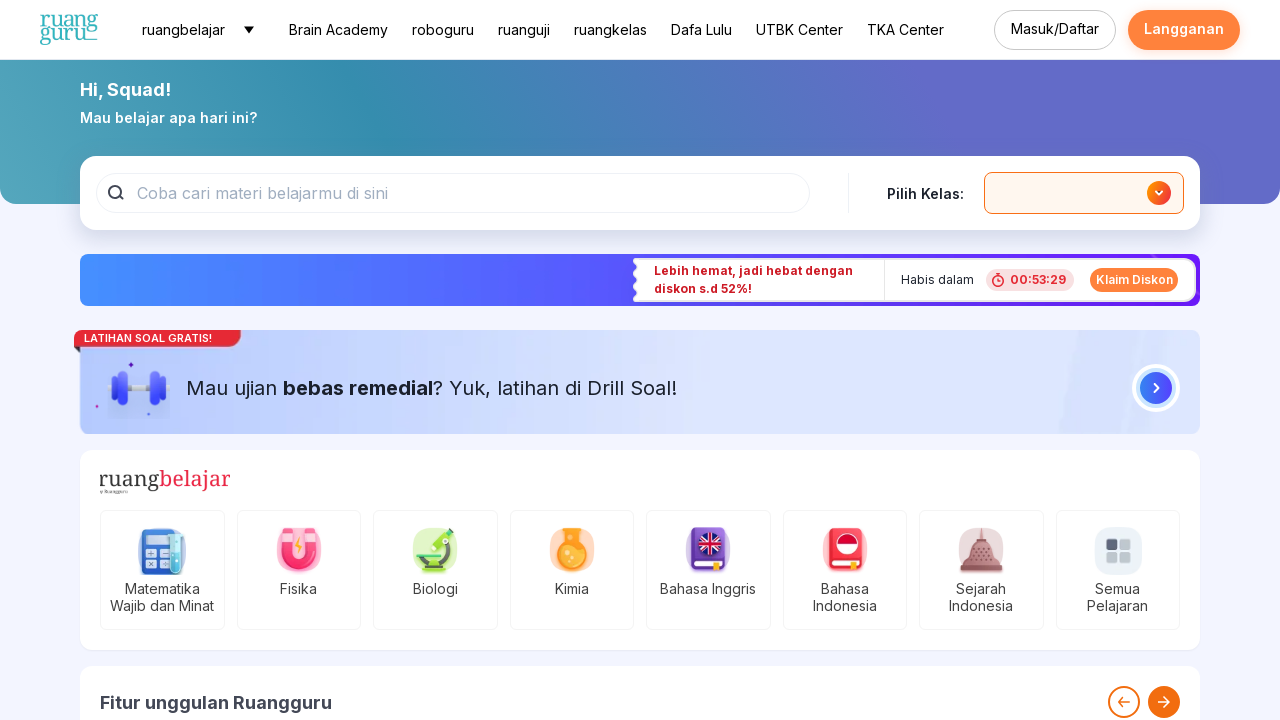

Filled search bar with 'matematika' on input[placeholder="Coba cari materi belajarmu di sini"]
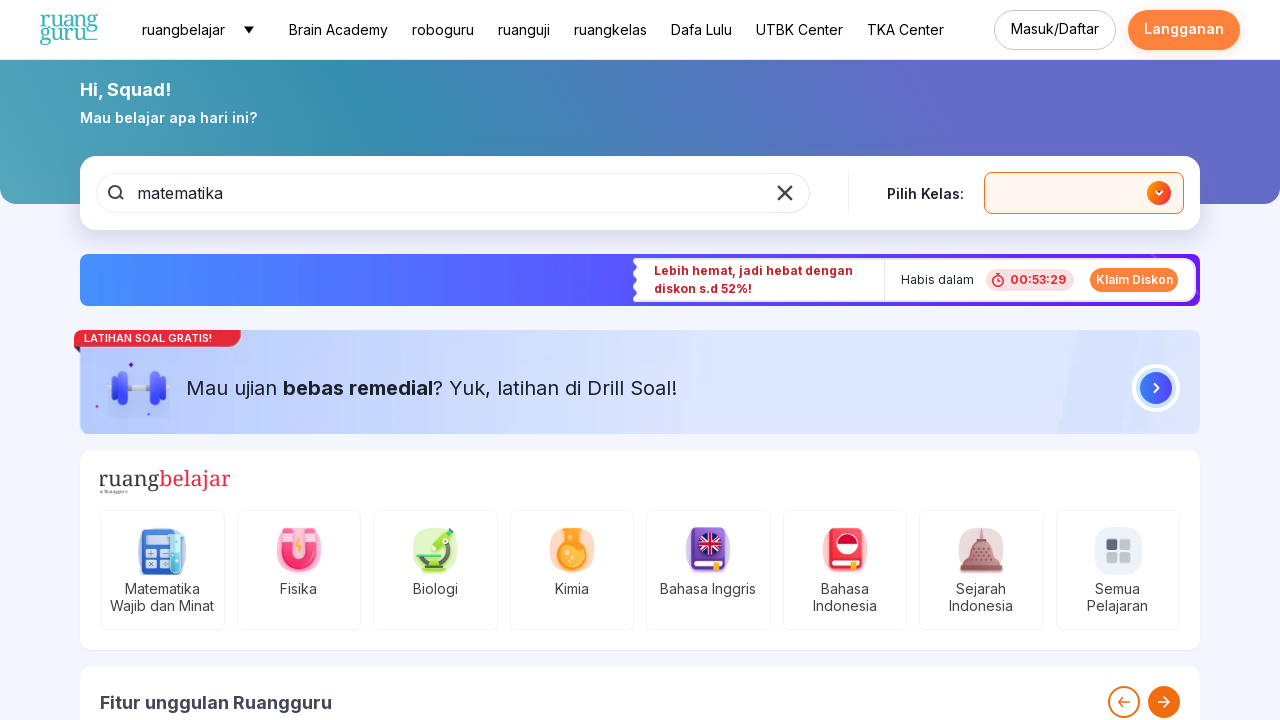

Pressed Enter to search for 'matematika' on input[placeholder="Coba cari materi belajarmu di sini"]
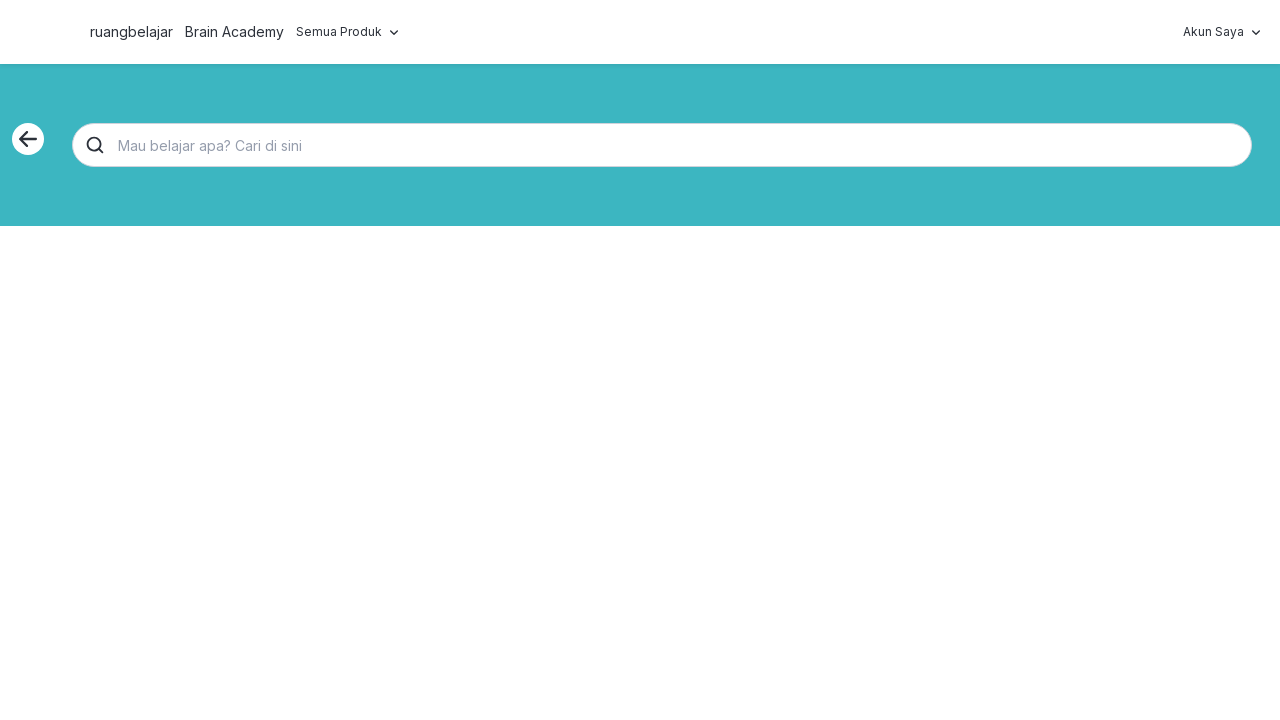

Search results loaded and URL contains 'matematika'
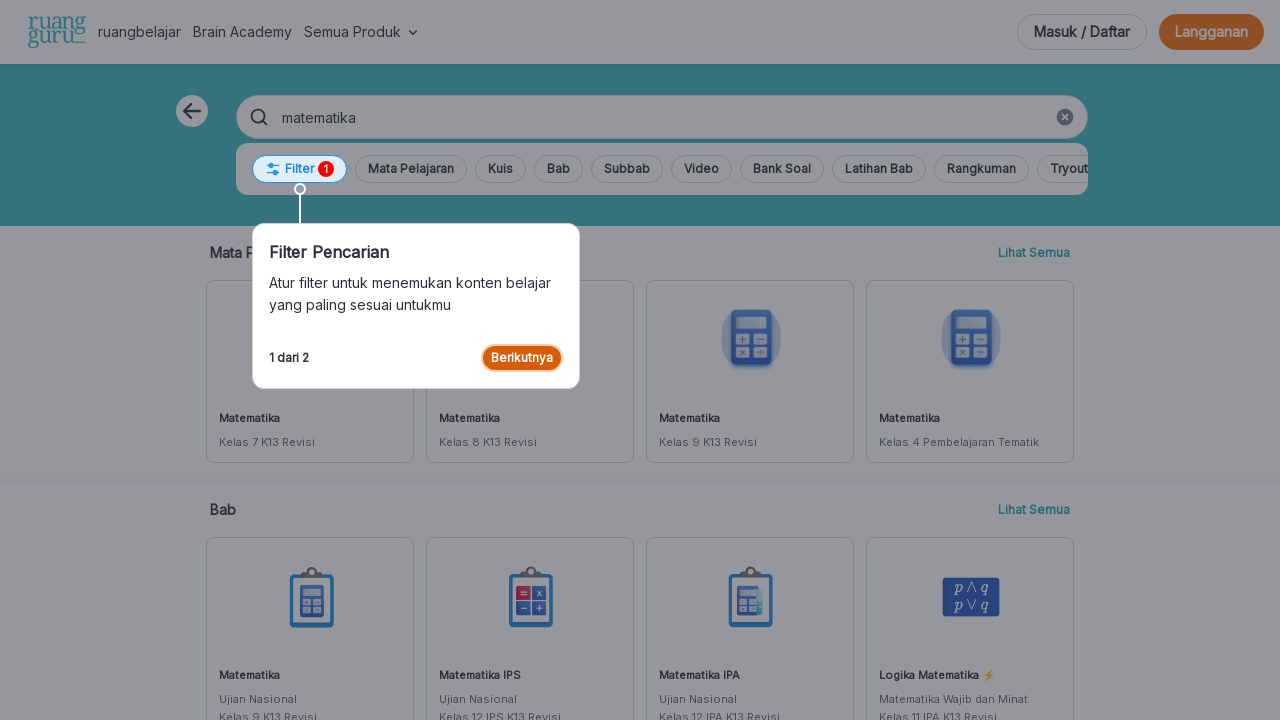

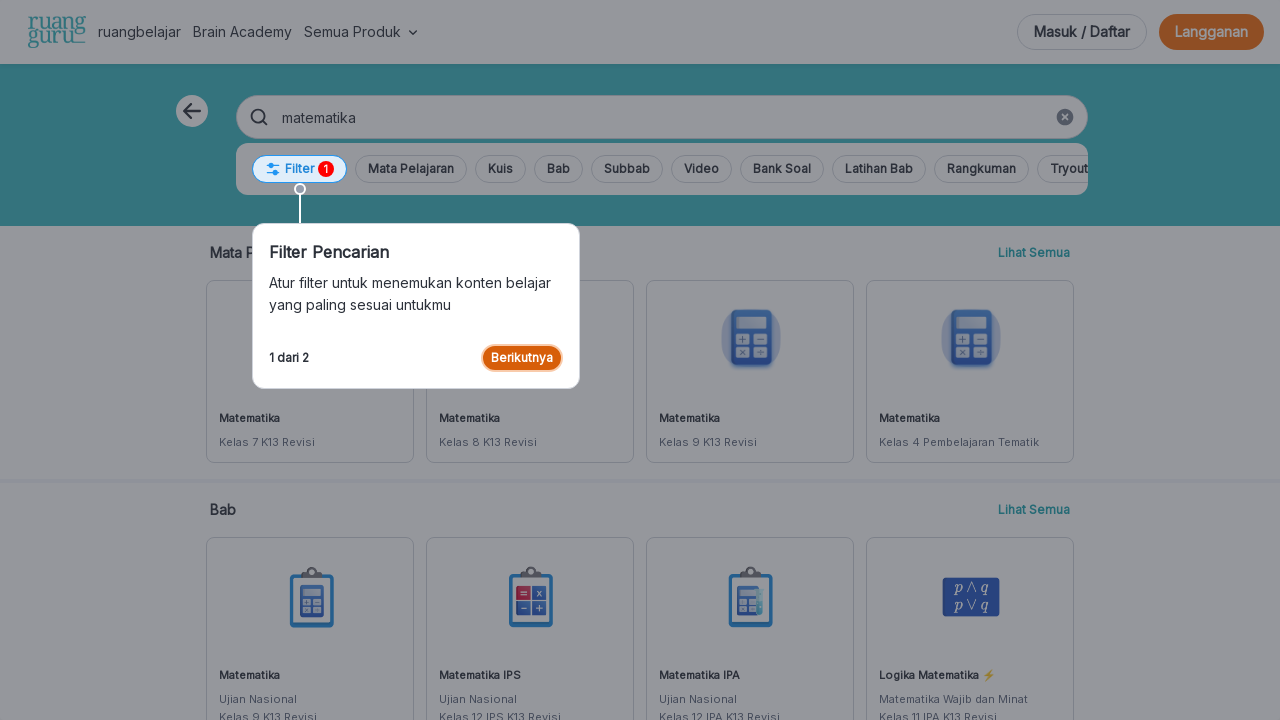